Tests multi-level dropdown menu navigation by hovering over menu items (Courses -> RPA) and clicking on a submenu option (Blue Prism Certification Training)

Starting URL: http://greenstech.in/selenium-course-content.html

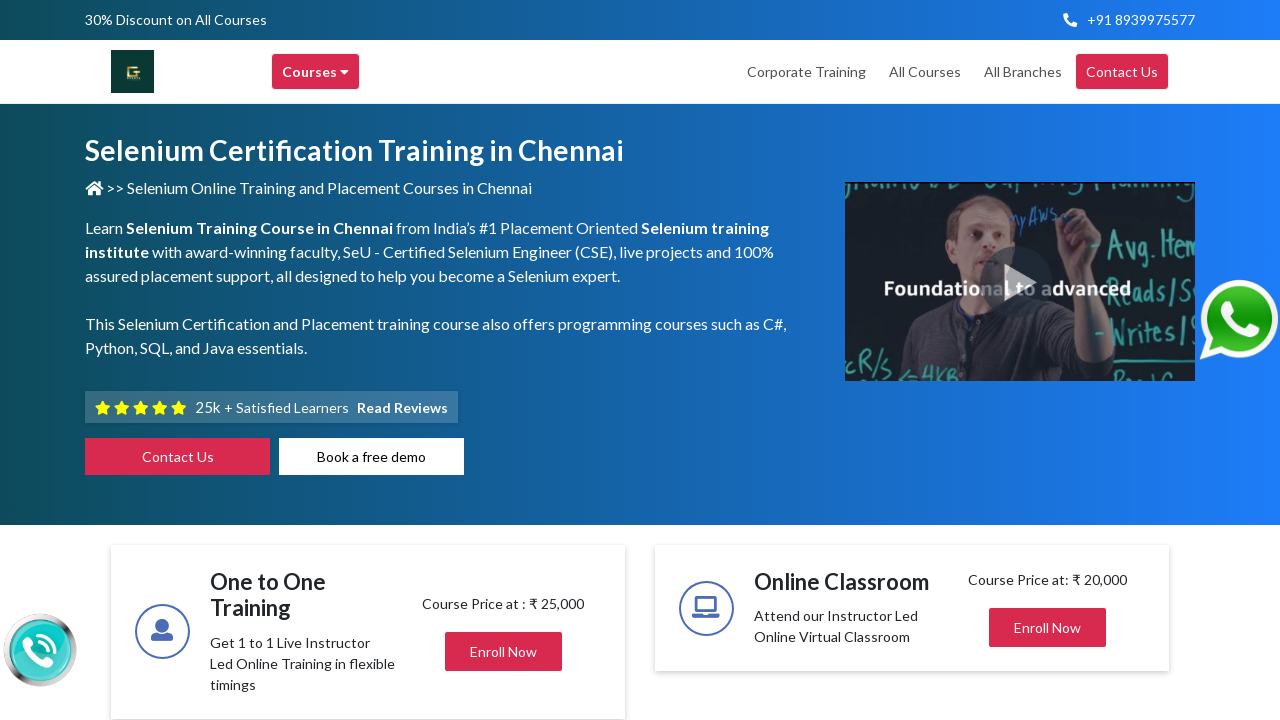

Hovered over 'Courses' menu item at (316, 72) on xpath=//div[@title='Courses']
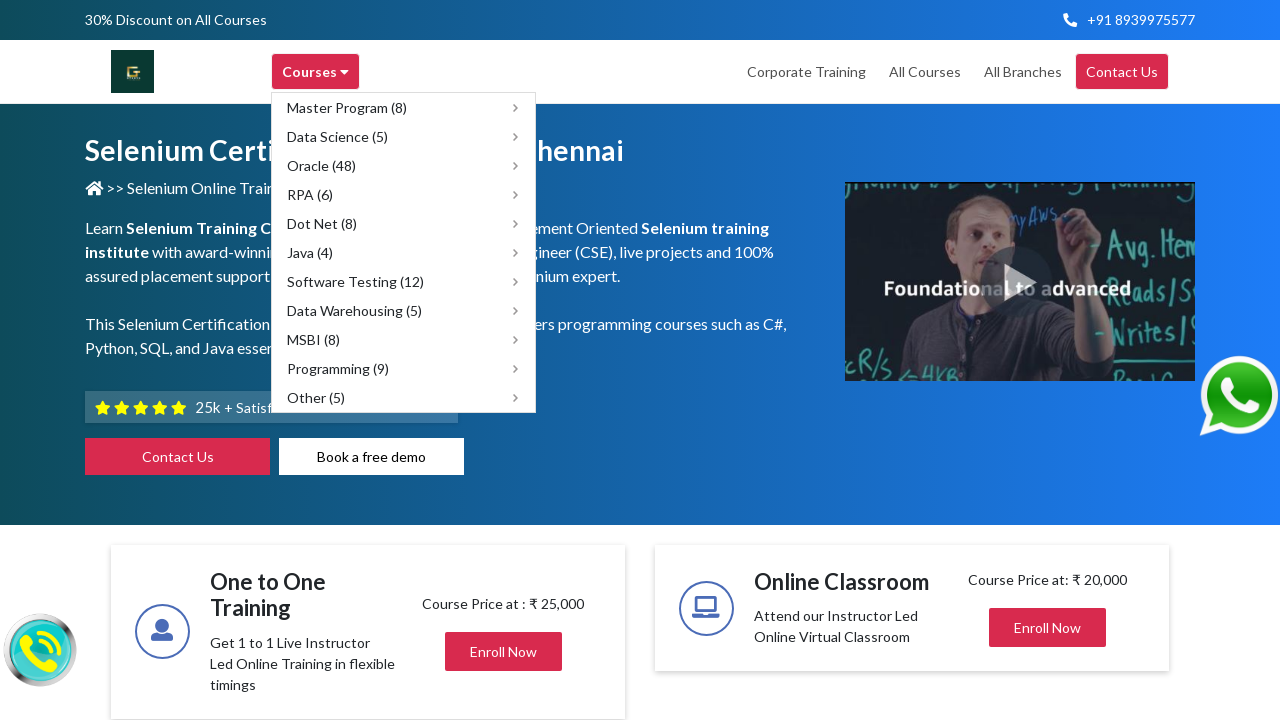

Hovered over 'RPA' submenu item at (404, 194) on xpath=//div[@title='RPA']
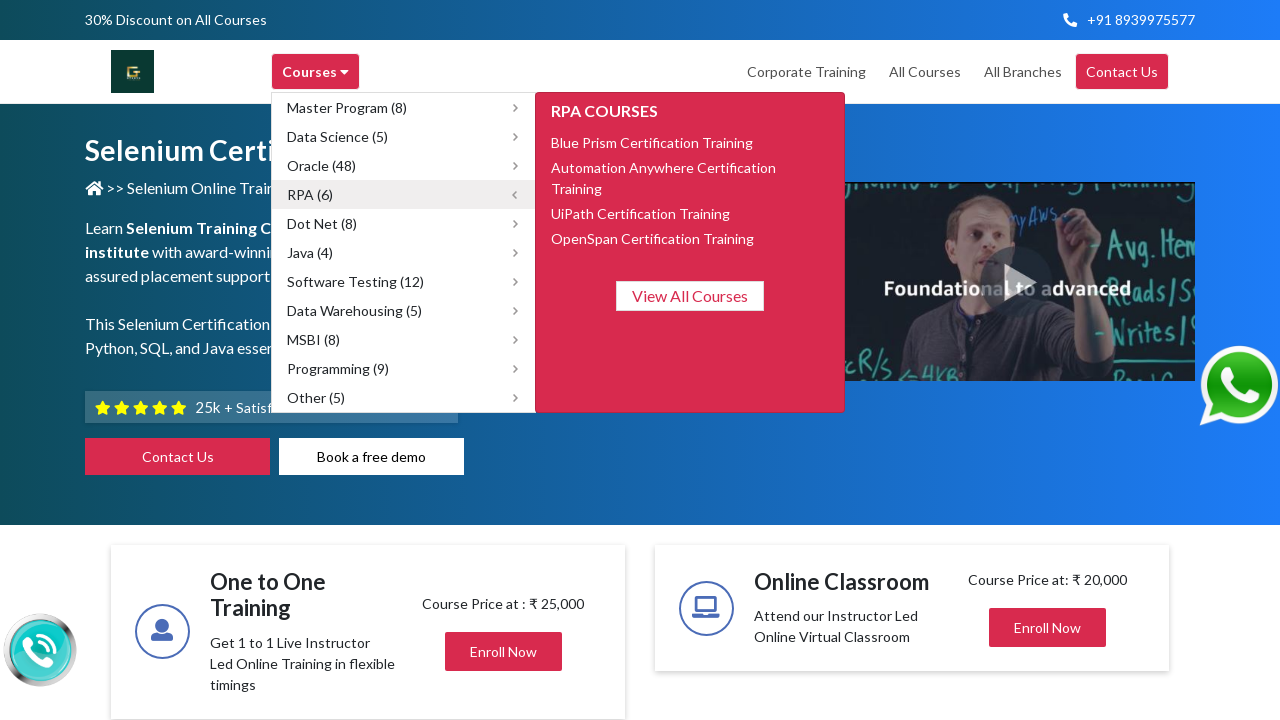

Clicked on 'Blue Prism Certification Training' submenu option at (652, 142) on xpath=//span[text()='Blue Prism Certification Training']
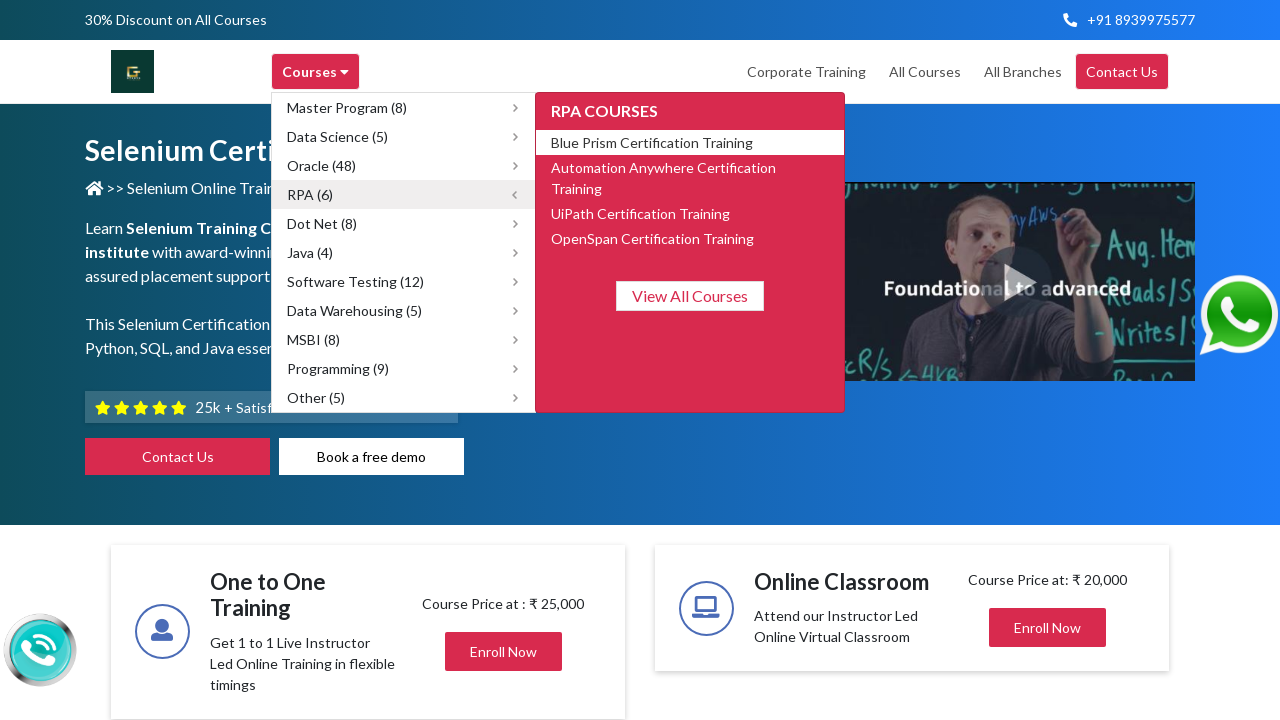

Page navigation completed and network idle state reached
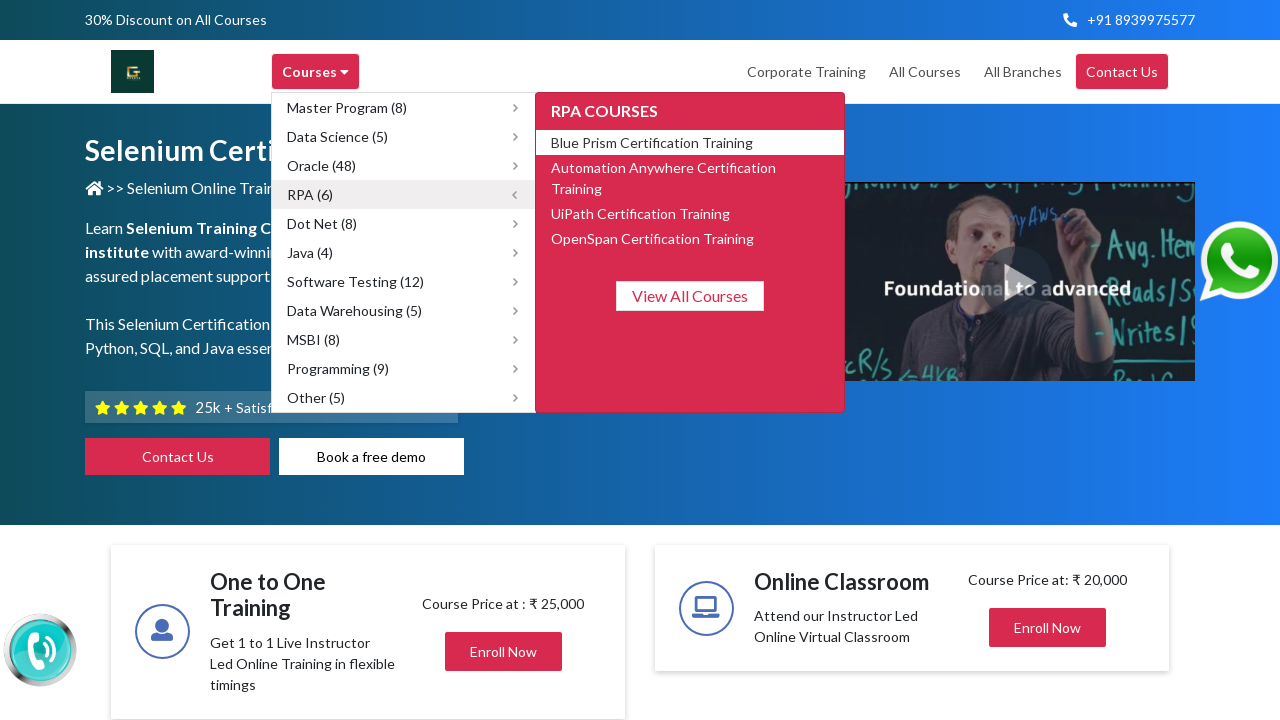

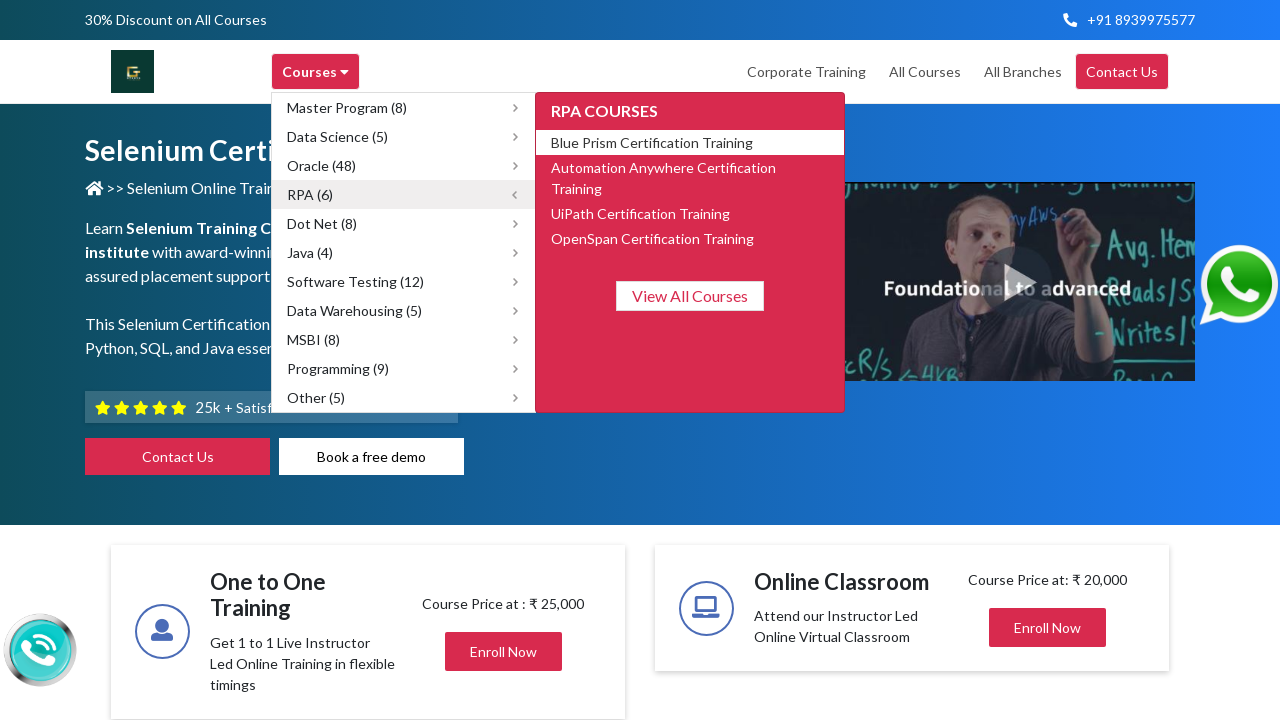